Tests image upload functionality by selecting and uploading an image file

Starting URL: http://www.globalsqa.com/angularjs-protractor-practice-site/

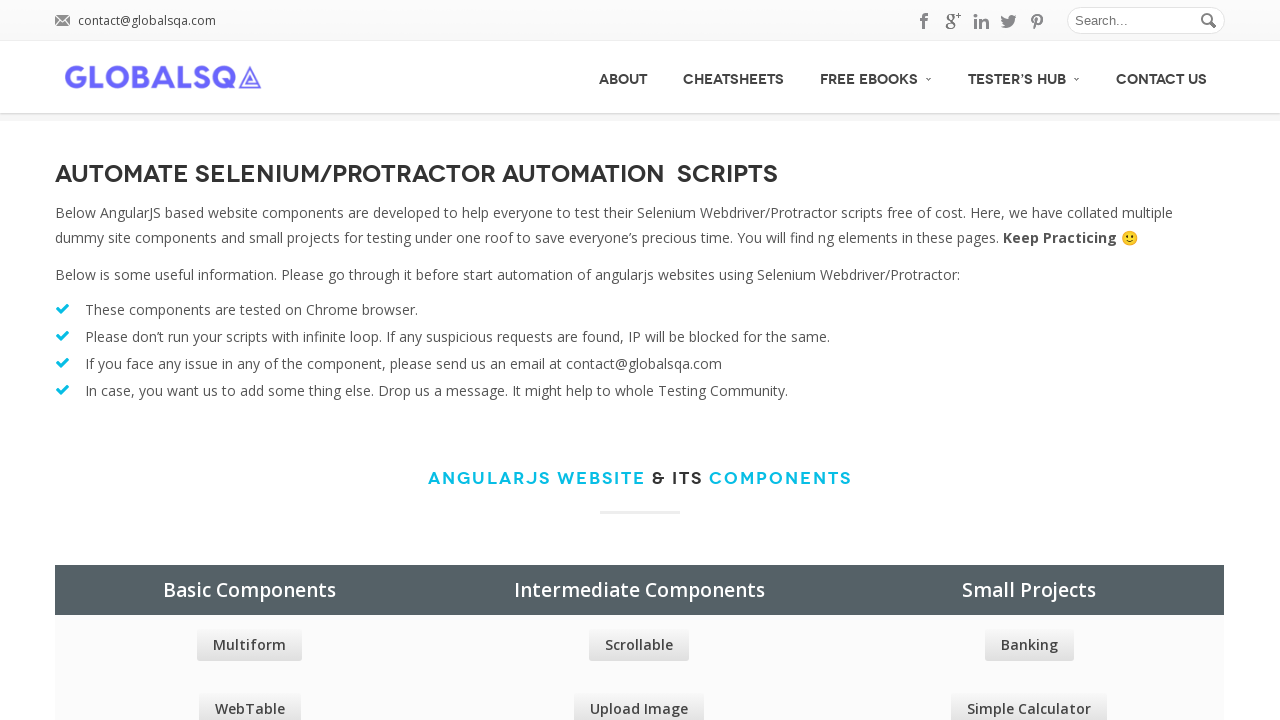

Clicked on Upload Image link at (639, 704) on #post-2777 > div:nth-child(4) > div > div > div.row.price_table_holder.col_3 > d
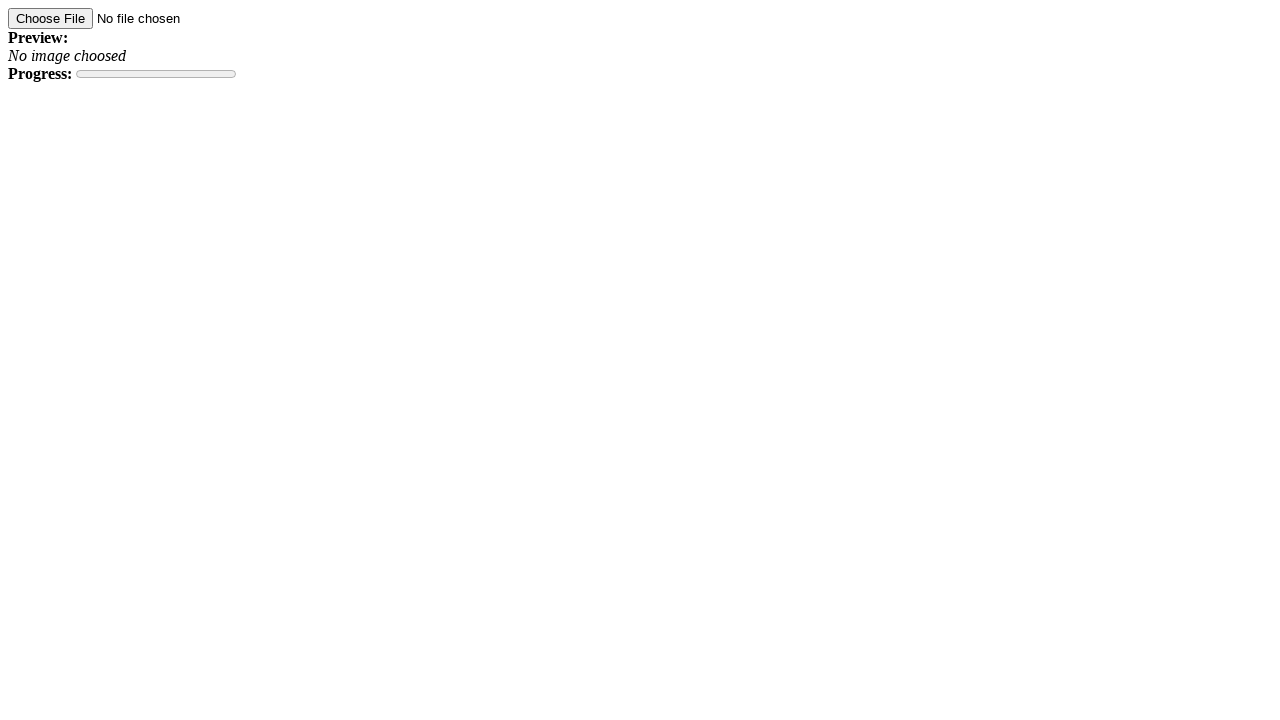

Selected and uploaded test image file
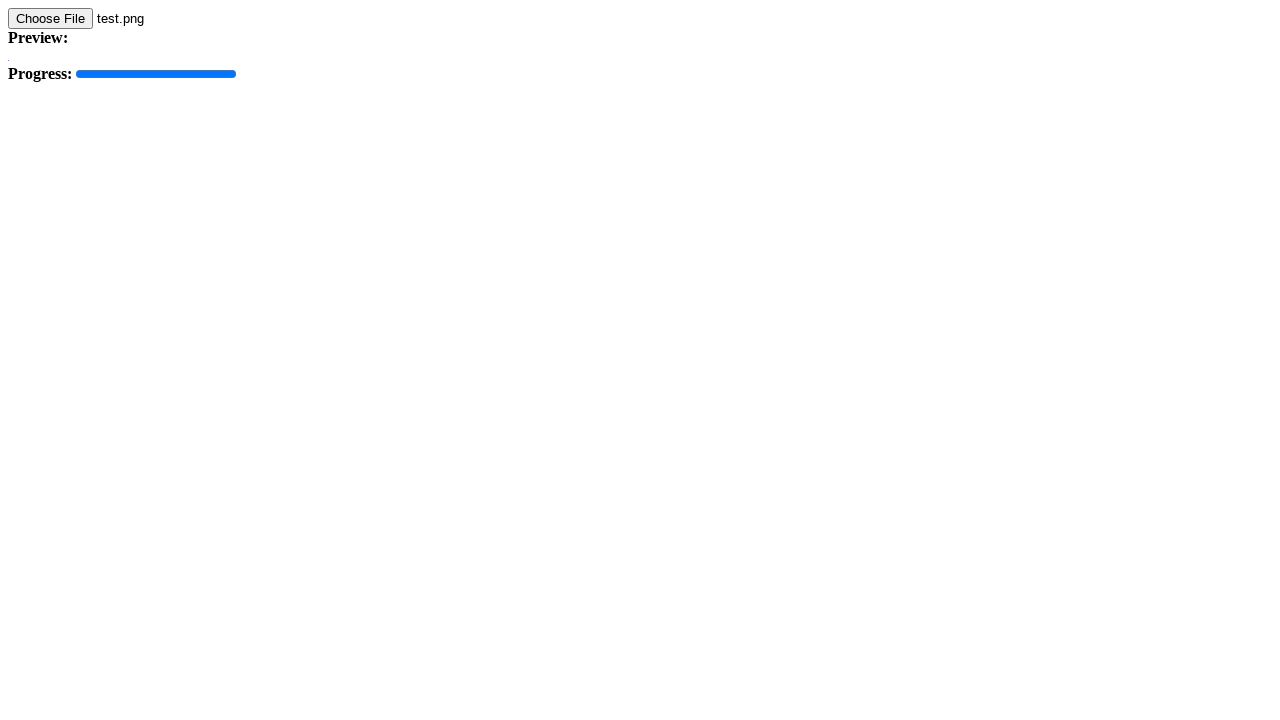

Image successfully displayed after upload
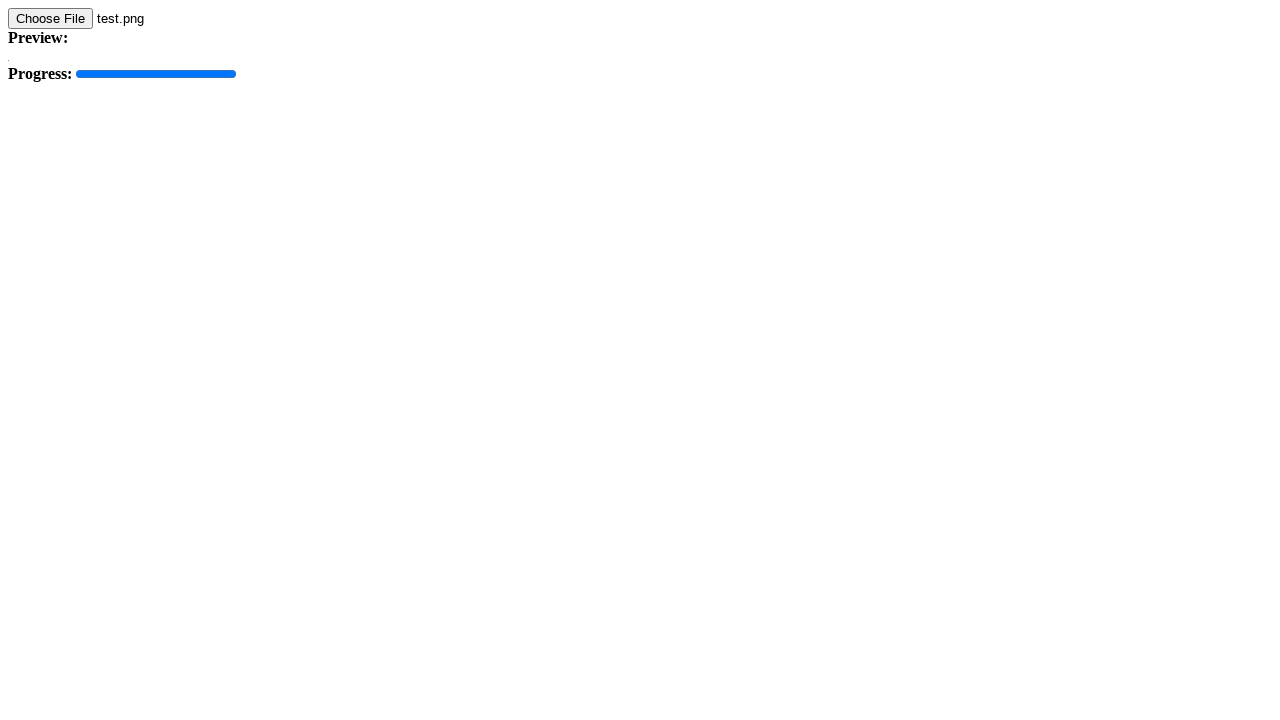

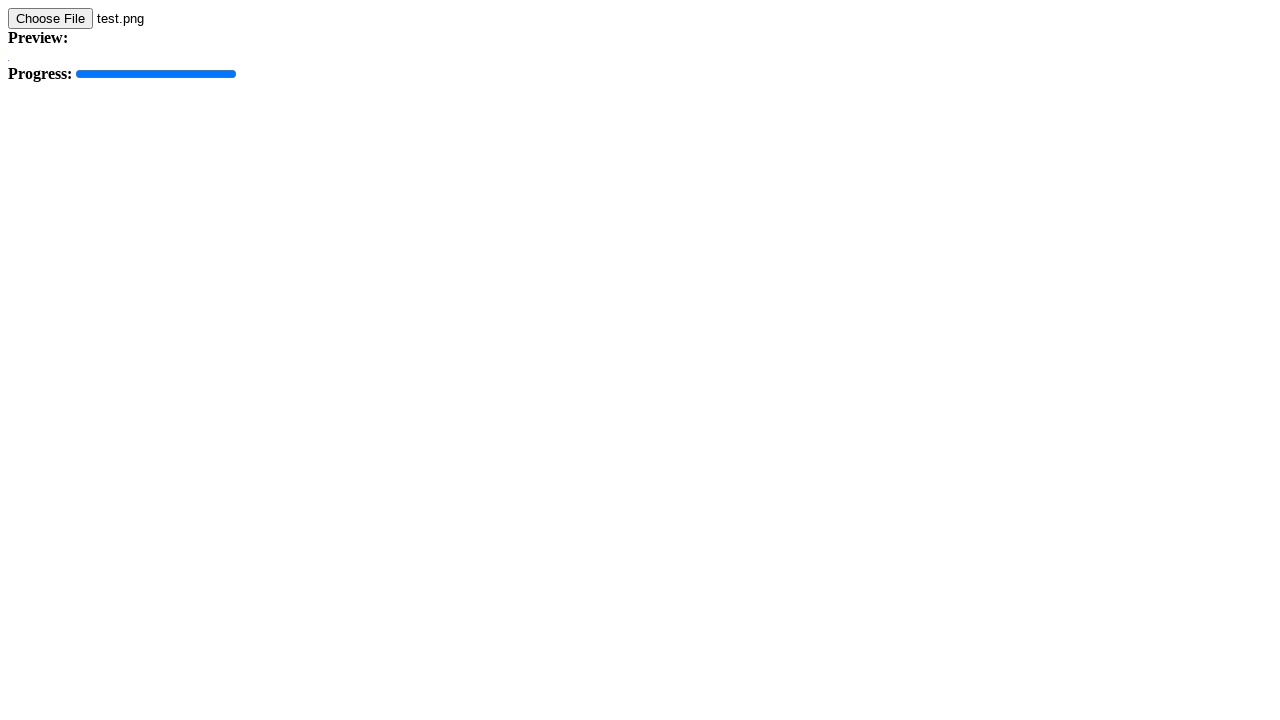